Navigates to a professional services search page, clicks on the first listing item, clicks "more" button to expand reviews, then navigates back to the search page.

Starting URL: https://soomgo.com/search/pro

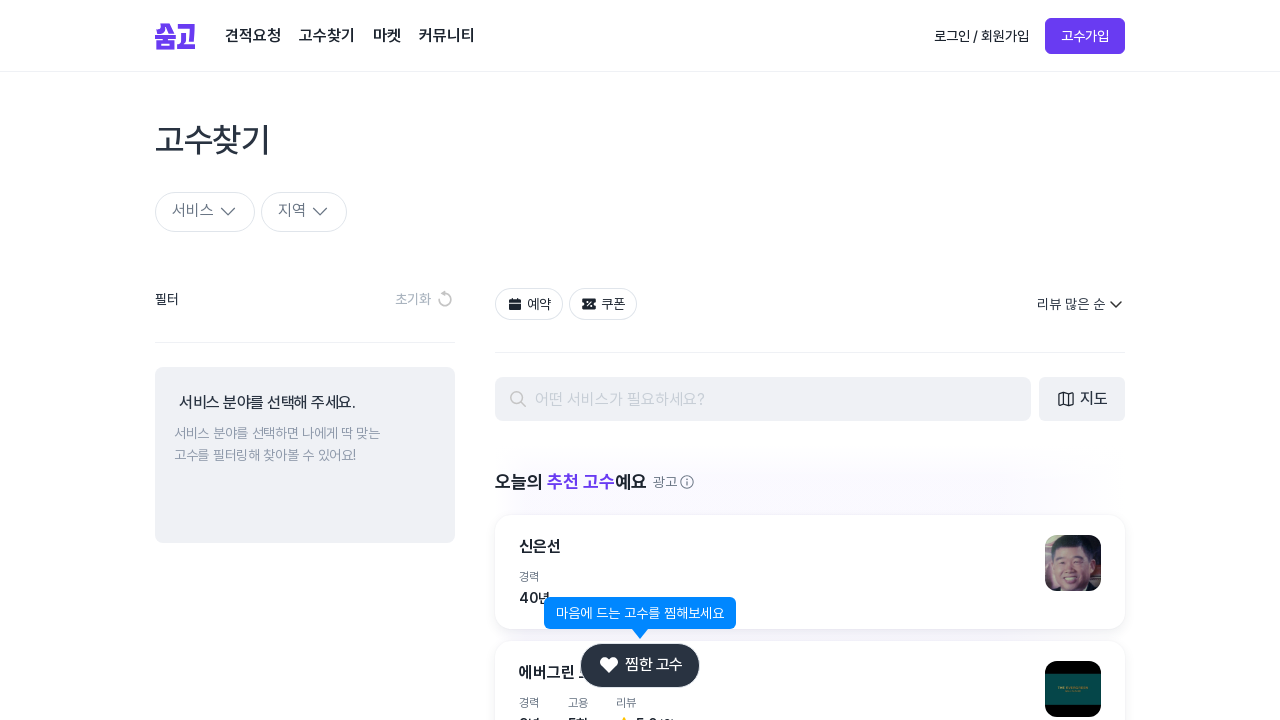

Listing items loaded on search page
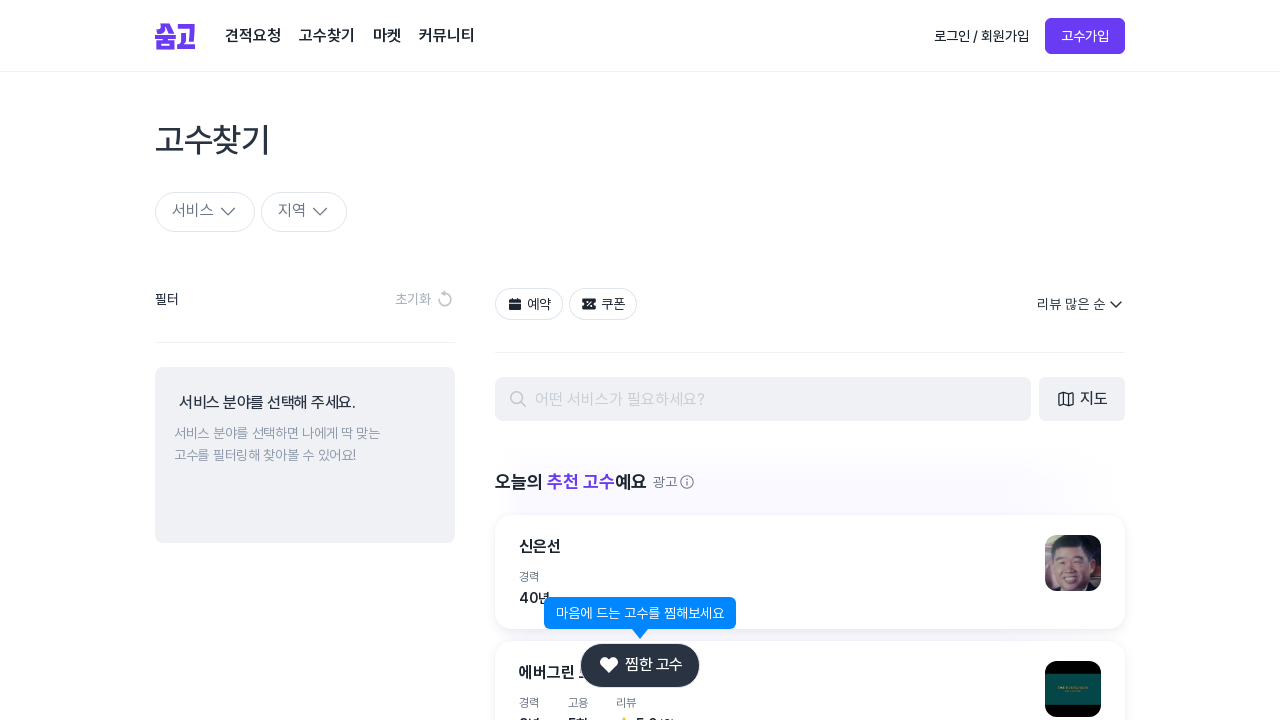

Clicked on the first listing item at (810, 360) on div.list-item a >> nth=0
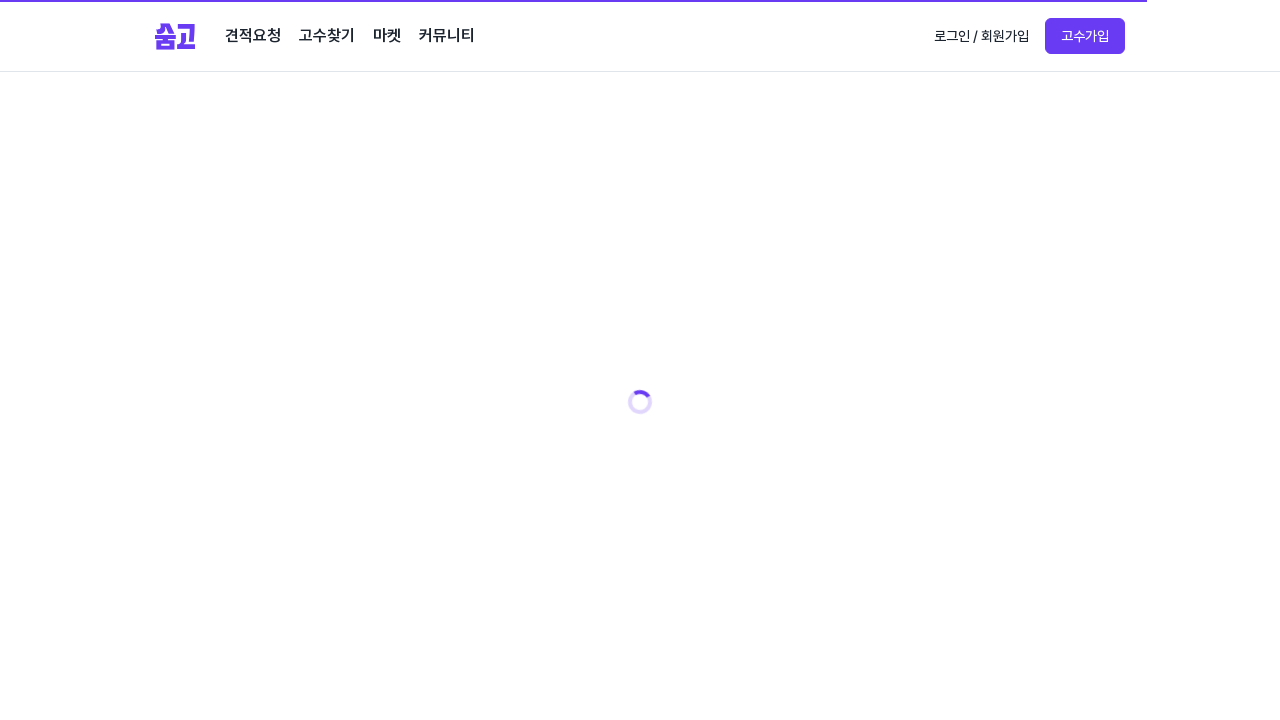

Profile page loaded
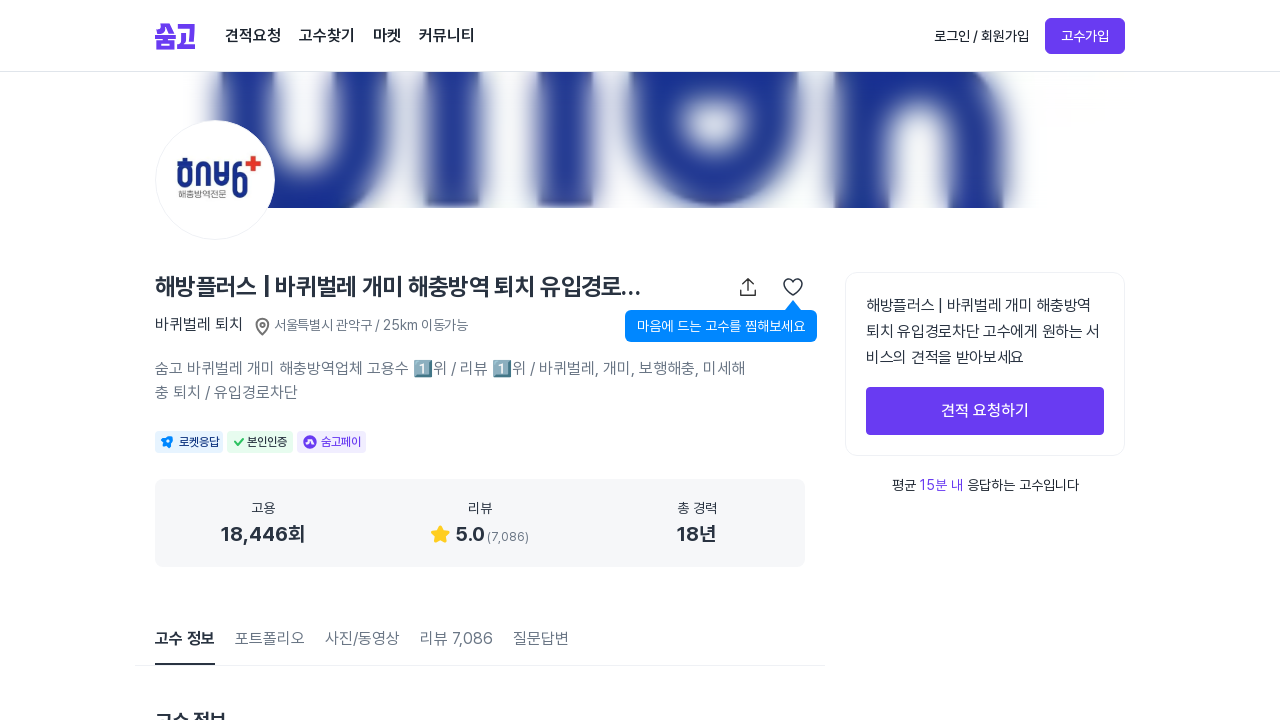

Q&A section became visible on profile page
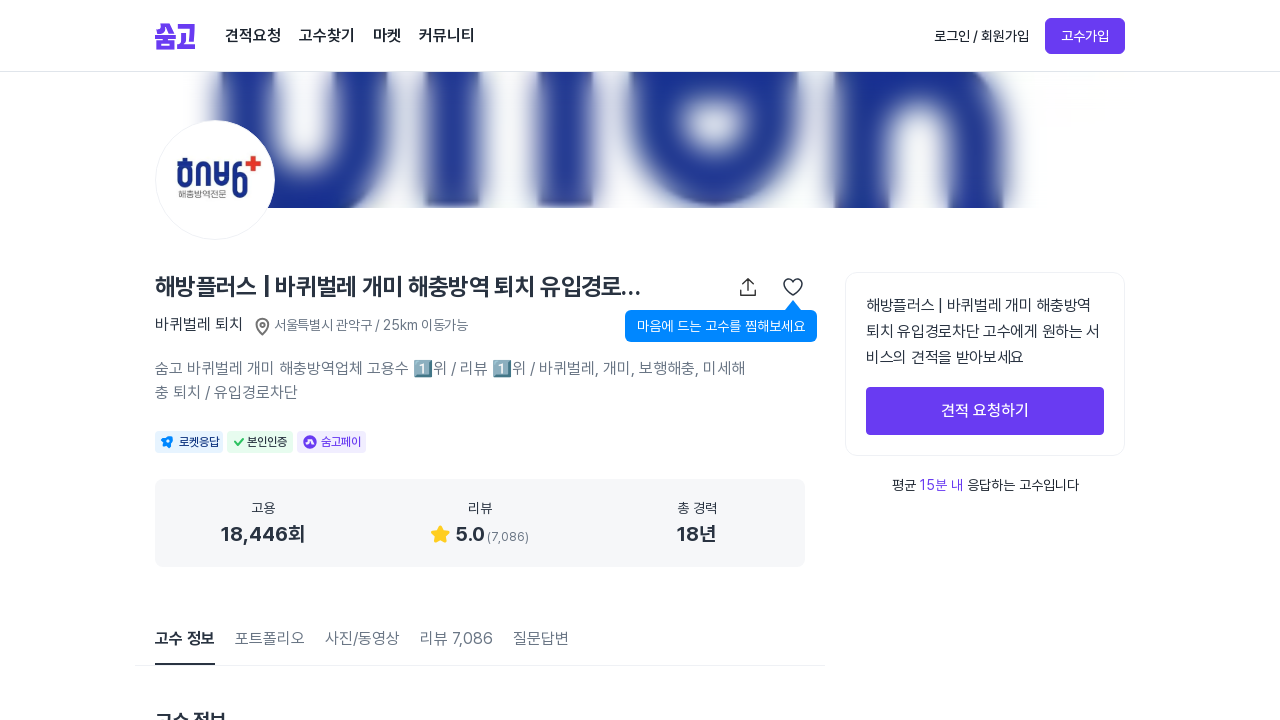

Navigated back to professional services search page
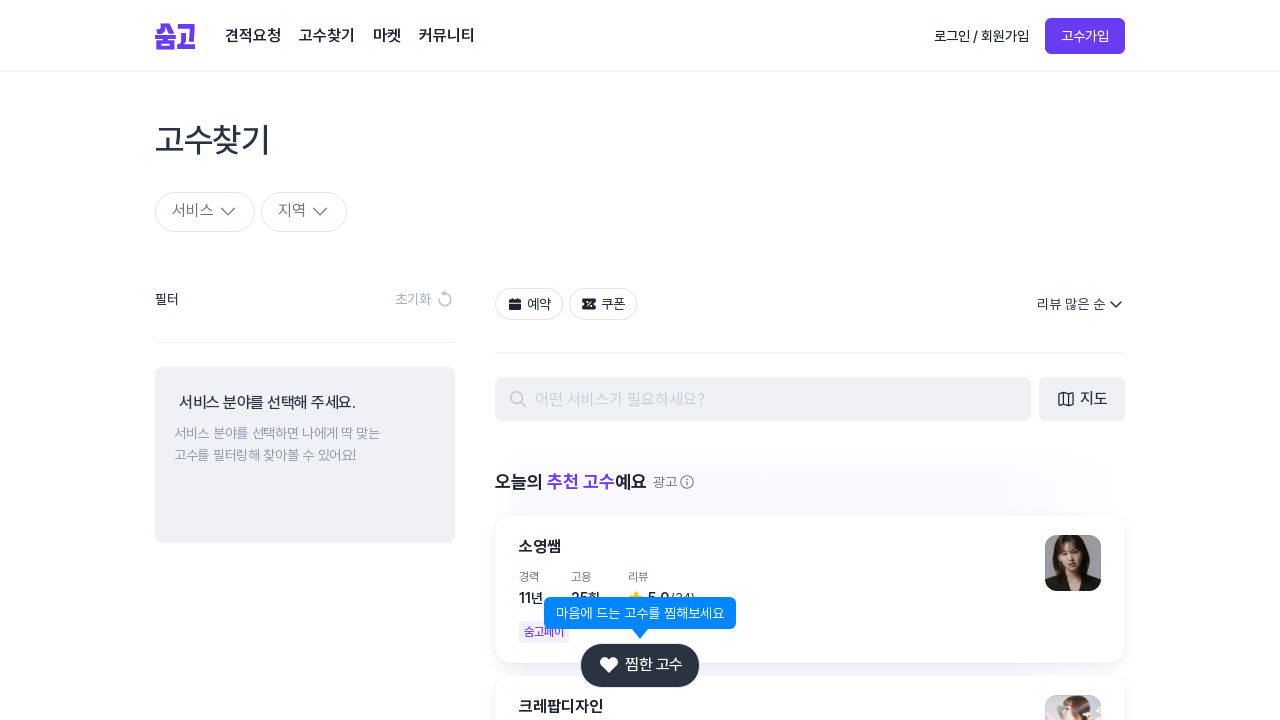

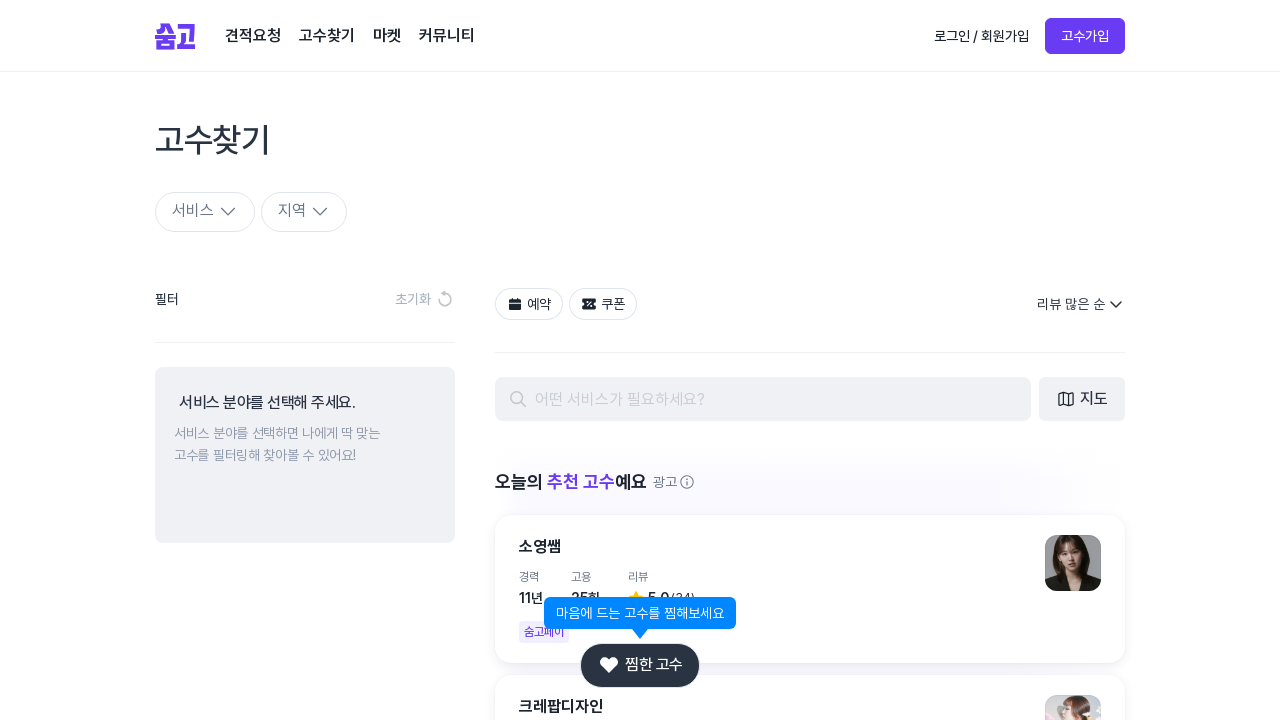